Tests accepting a JavaScript alert by clicking a button that triggers an alert and accepting it

Starting URL: https://automationfc.github.io/basic-form/index.html

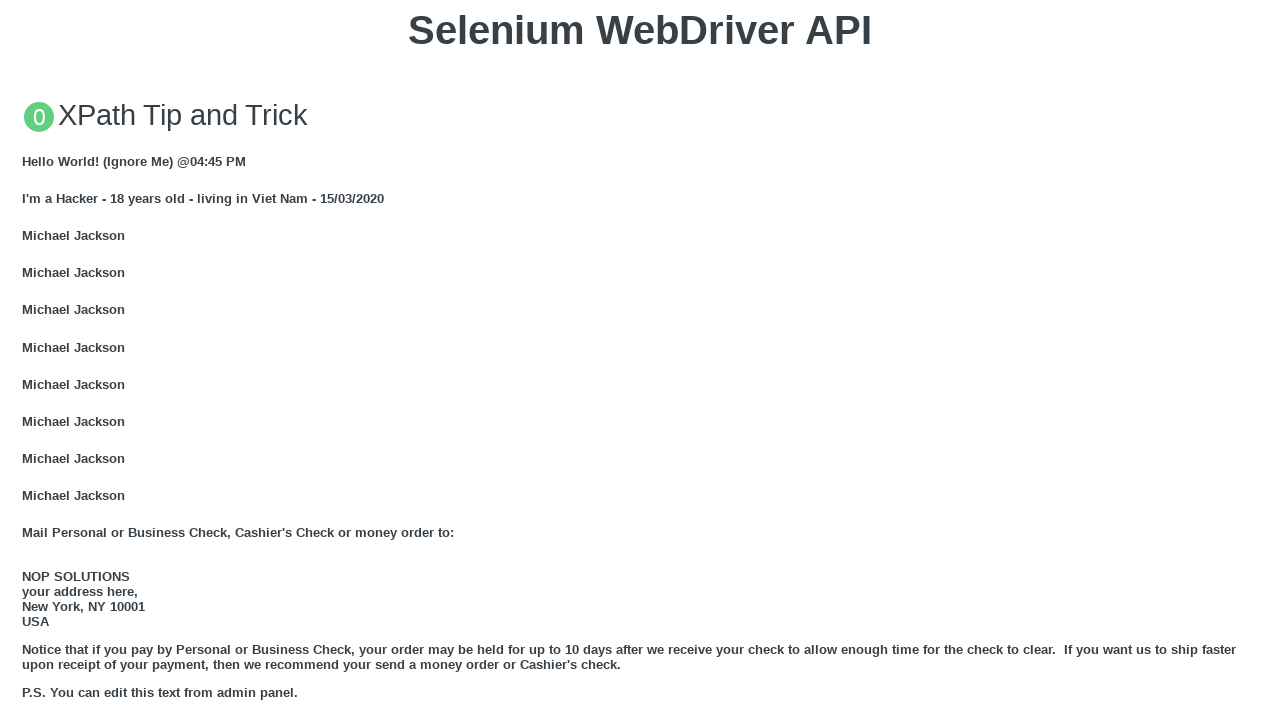

Clicked button to trigger JavaScript alert at (640, 360) on xpath=//button[@onclick='jsAlert()']
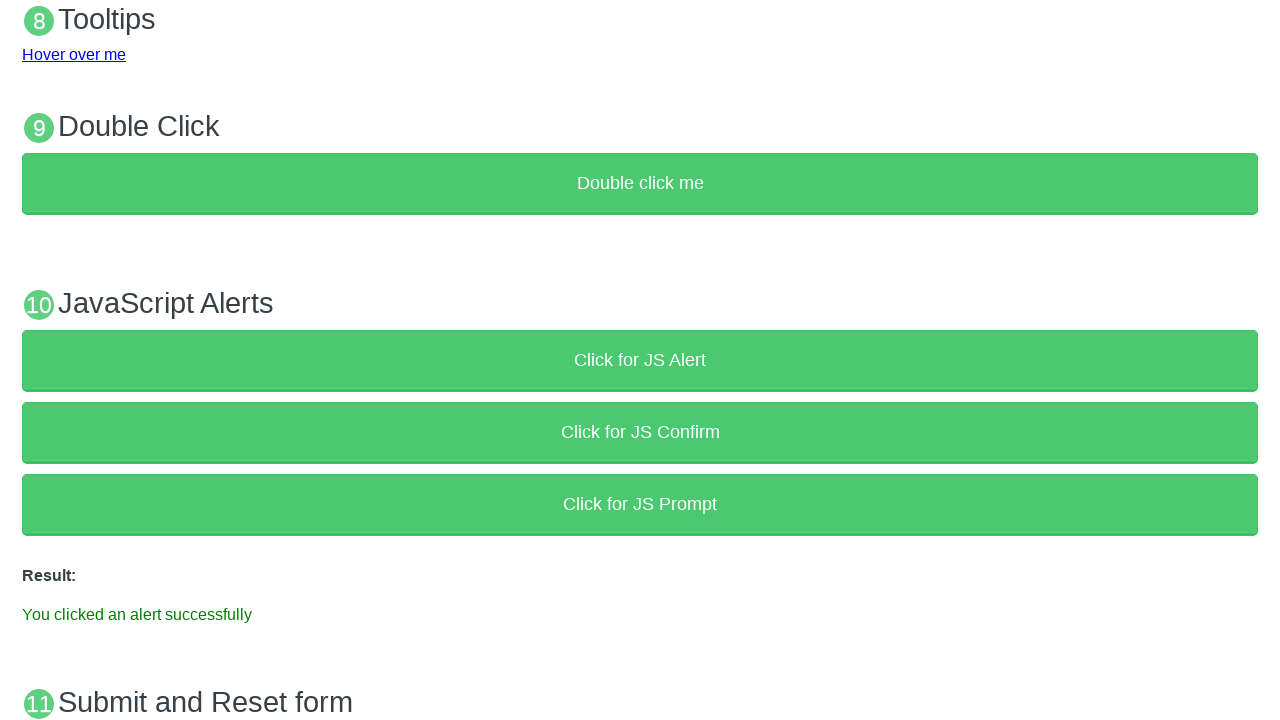

Set up dialog handler to accept alerts
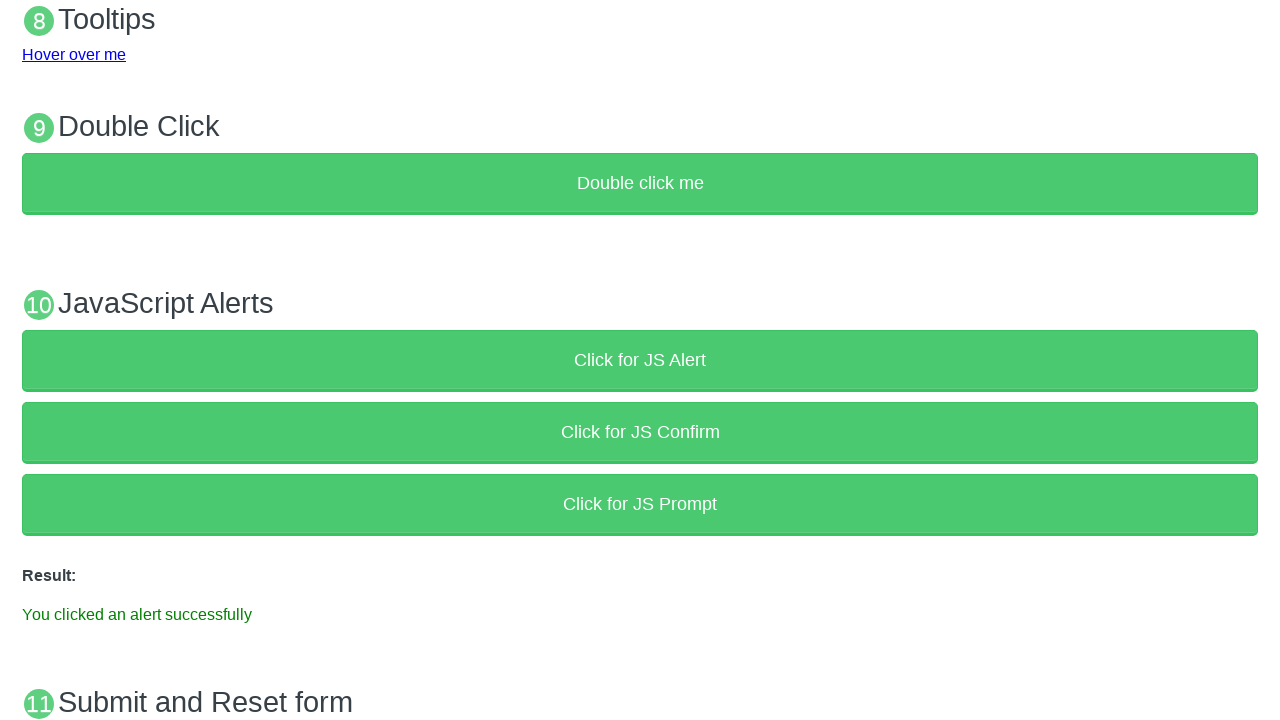

Verified success message appeared after accepting alert
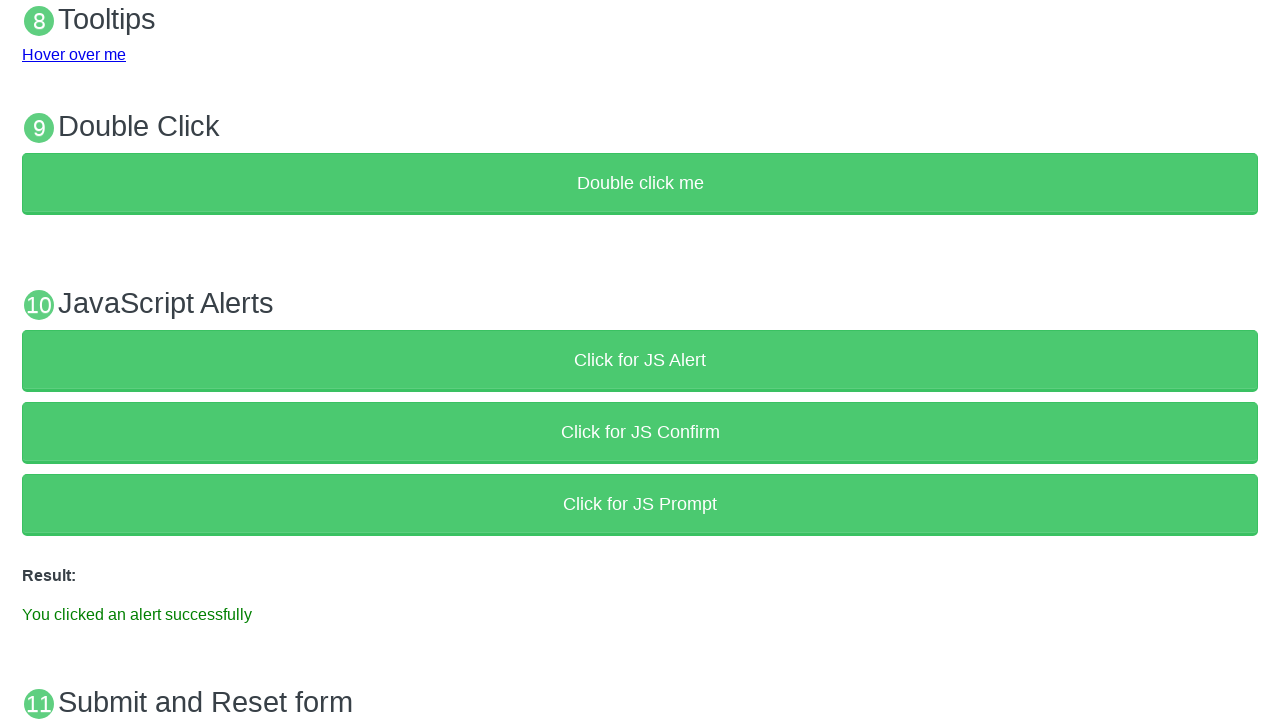

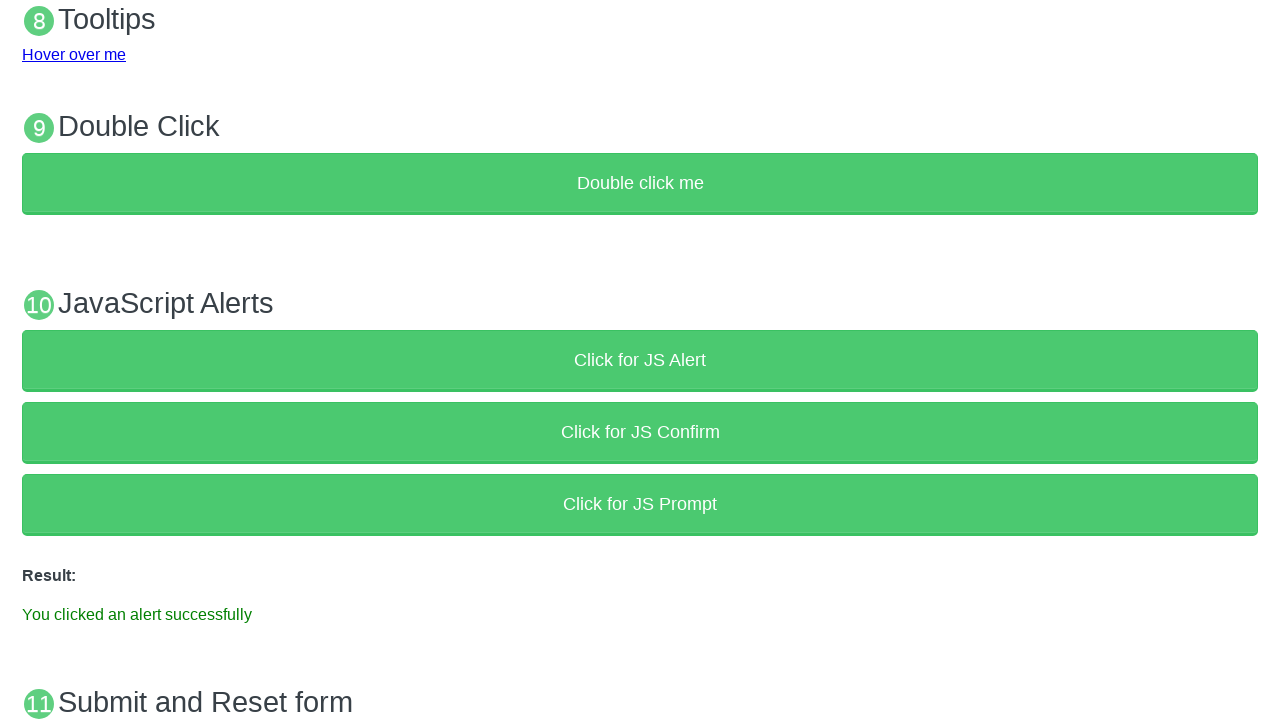